Tests dynamic control removal and addition by clicking remove button to make checkbox disappear, then clicking add to make it reappear

Starting URL: https://the-internet.herokuapp.com/dynamic_controls

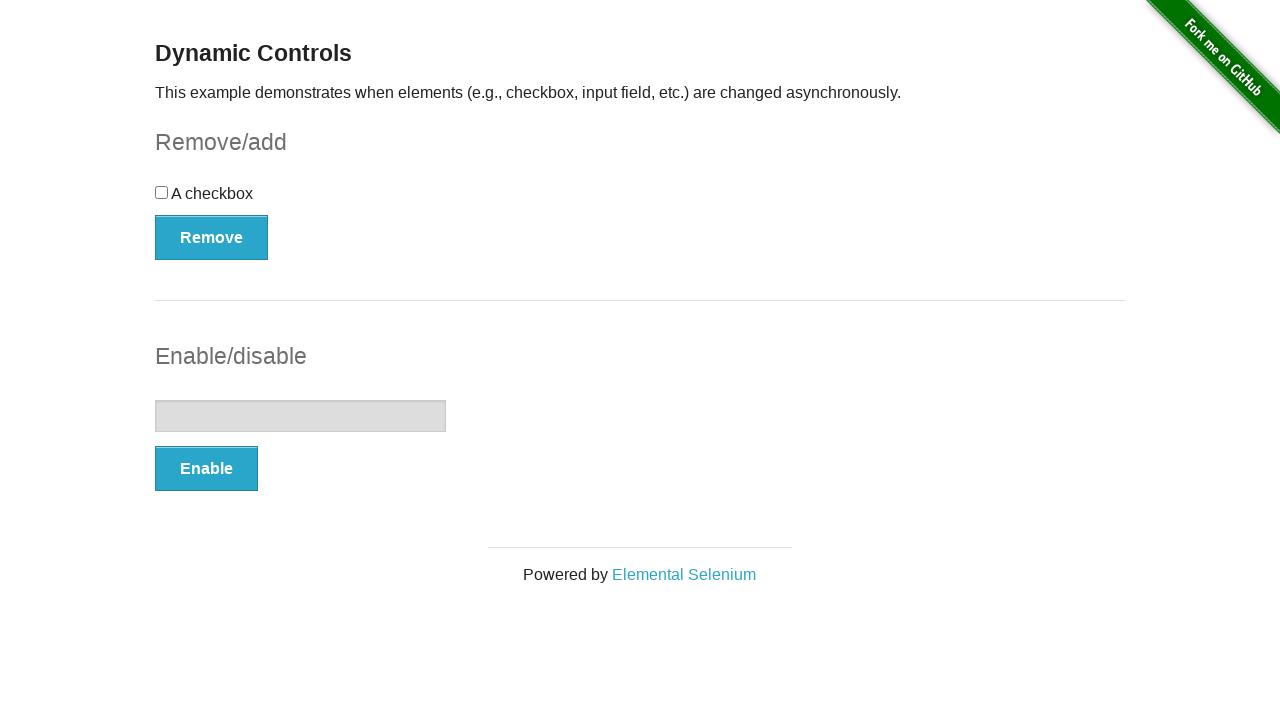

Clicked Remove button to remove the checkbox at (212, 237) on xpath=//button[contains(text(),'Remove')]
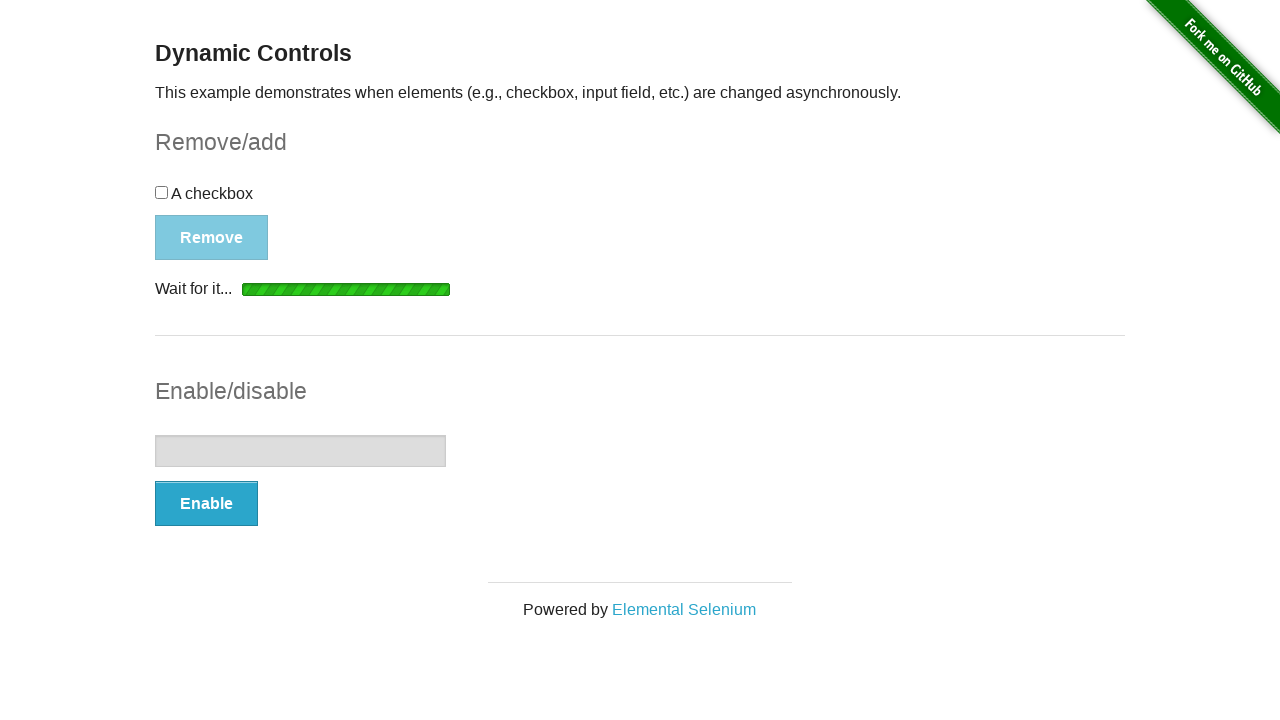

Checkbox element removed from DOM
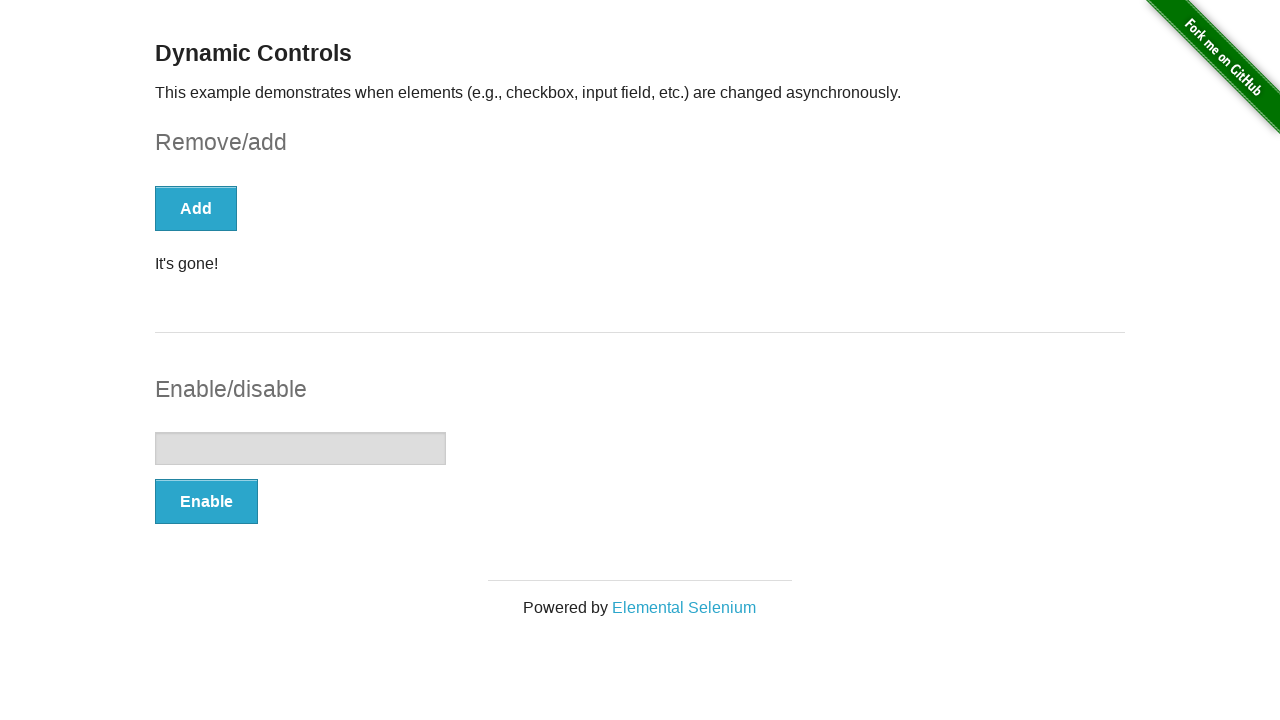

Clicked Add button to restore the checkbox at (196, 208) on xpath=//button[contains(text(),'Add')]
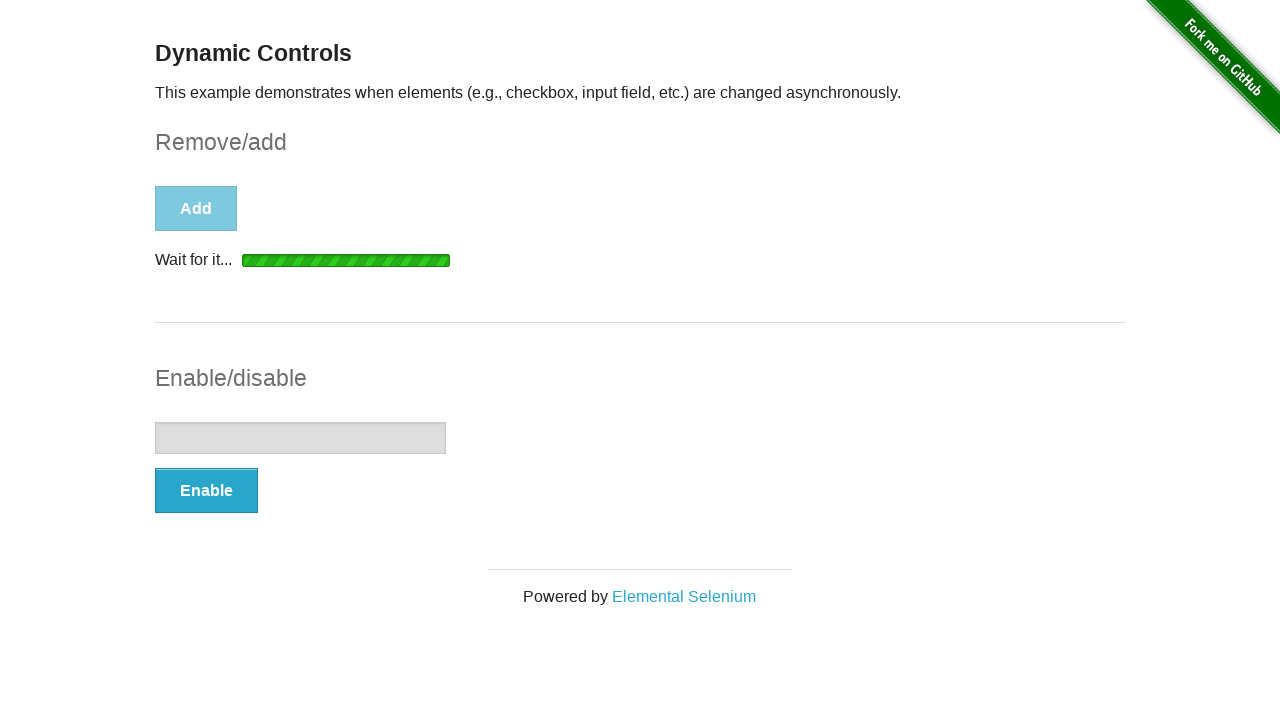

Checkbox element reappeared and is visible
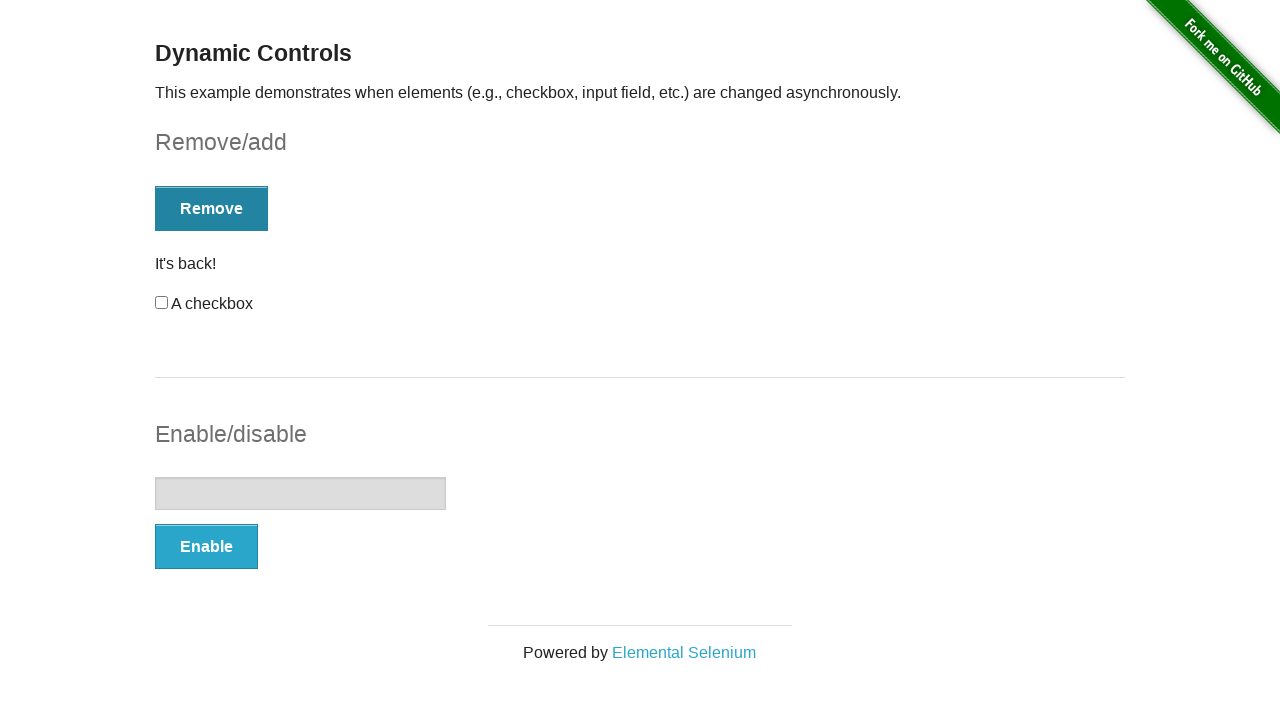

Verified checkbox is visible
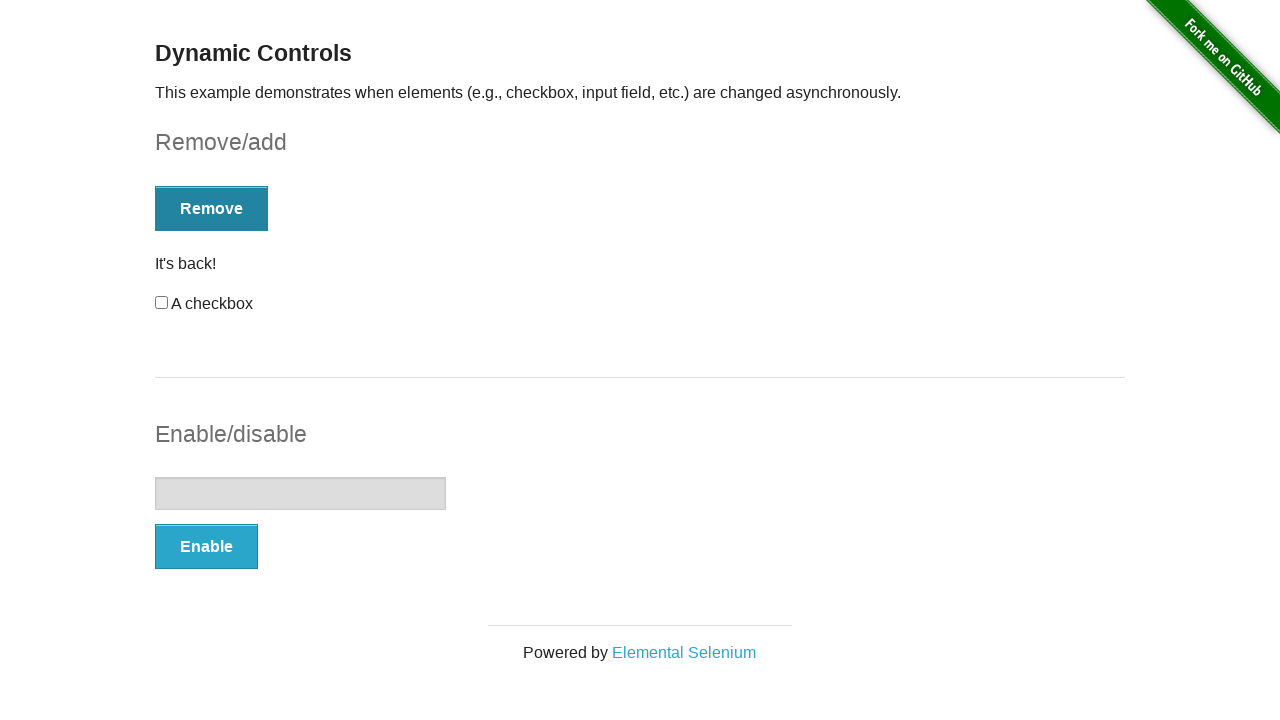

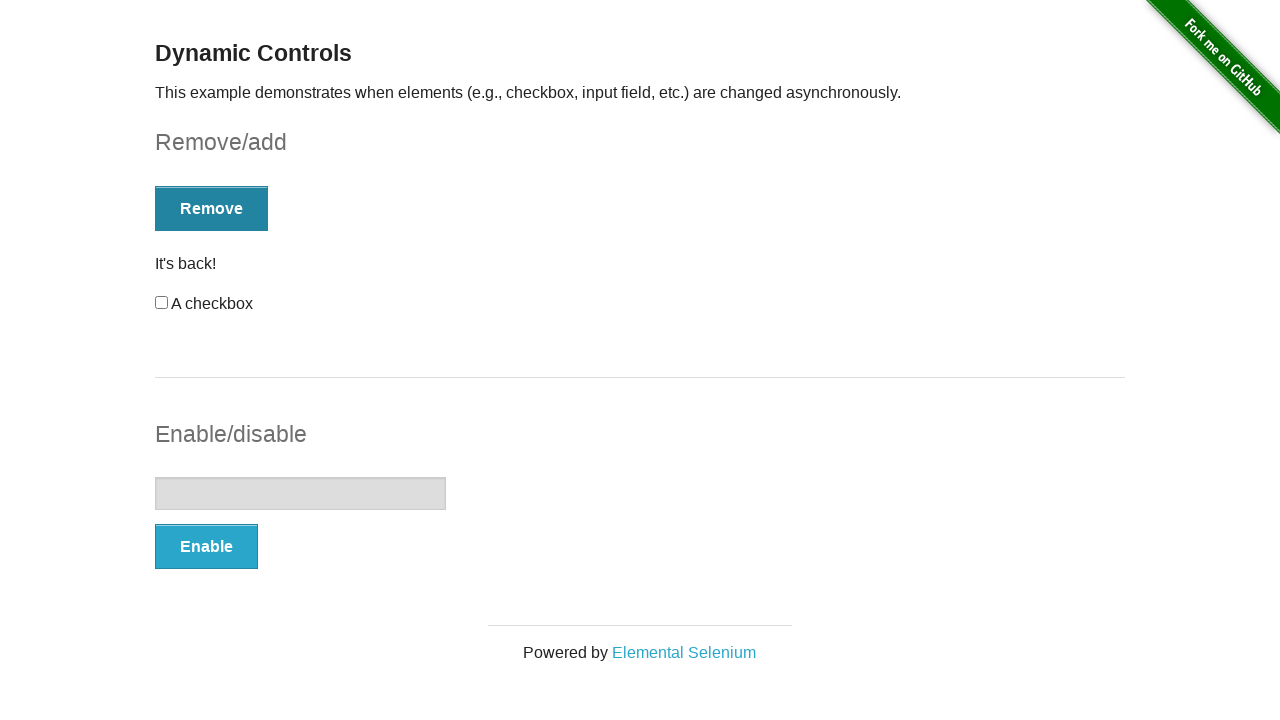